Tests confirm box alert by clicking confirm button and dismissing/canceling the dialog.

Starting URL: https://demoqa.com/alerts

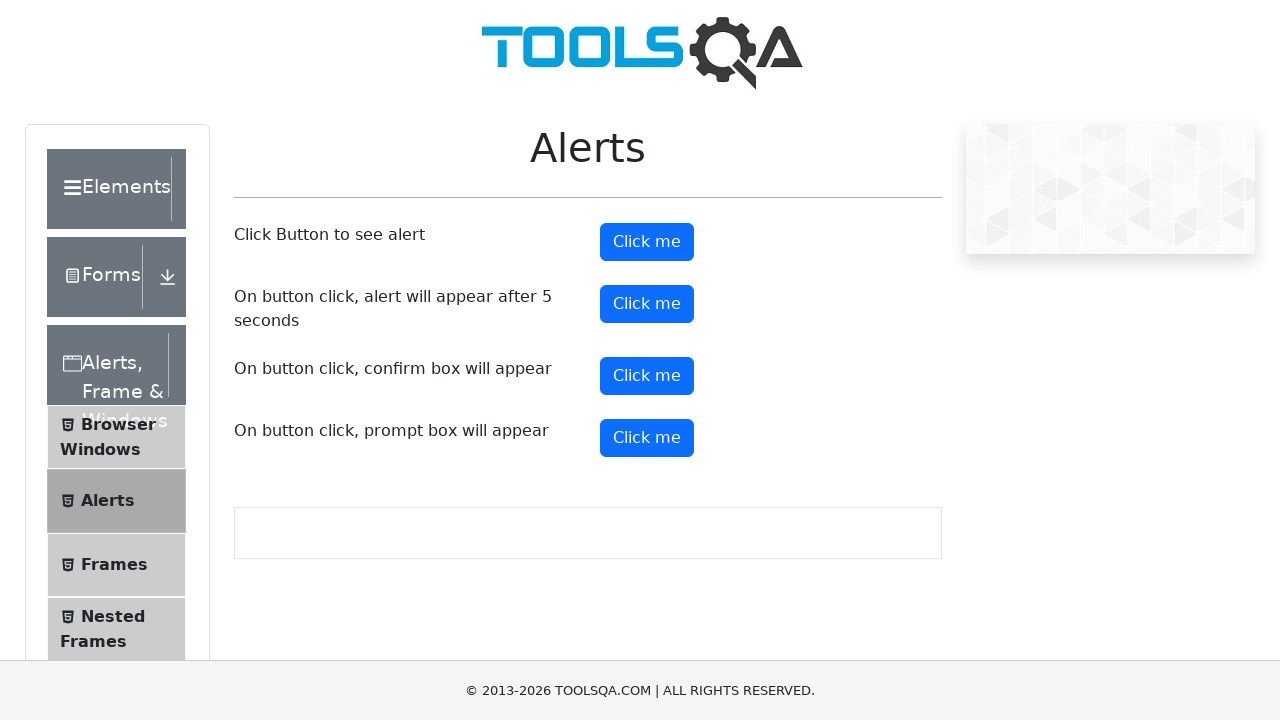

Set up dialog handler to dismiss/cancel the alert
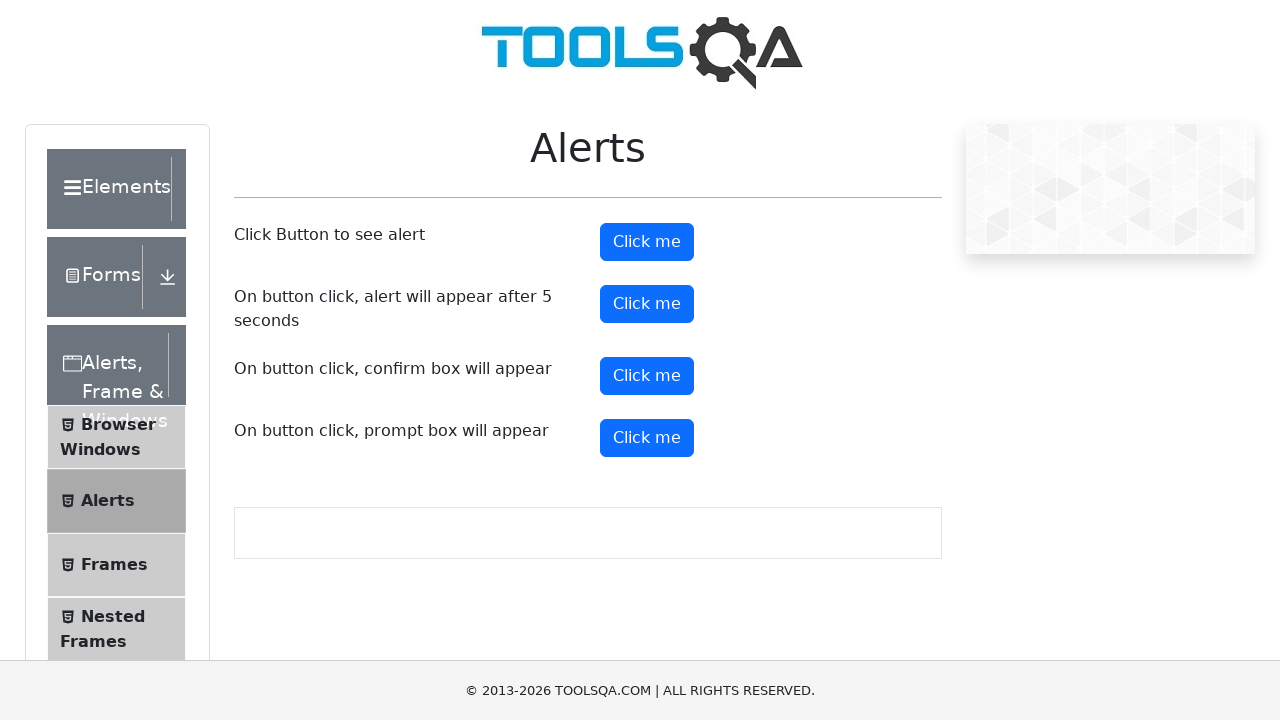

Clicked confirm button to trigger the alert at (647, 376) on #confirmButton
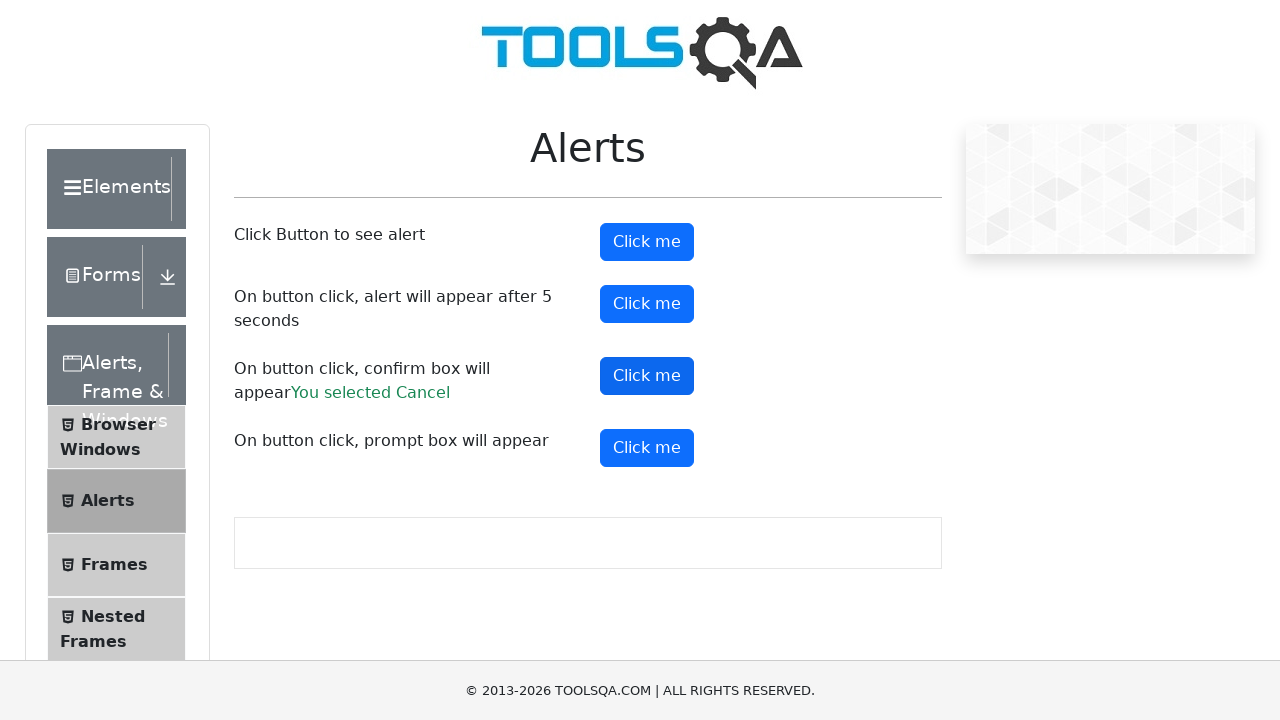

Confirm result message appeared after dismissing the dialog
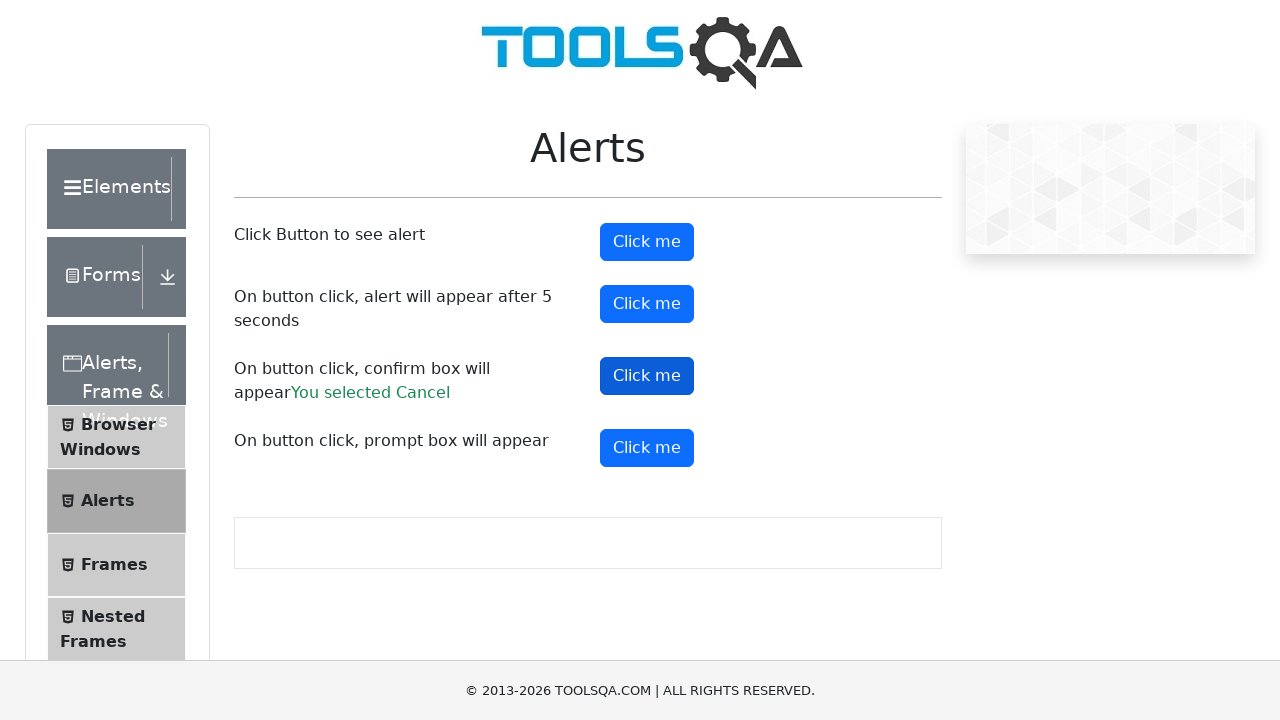

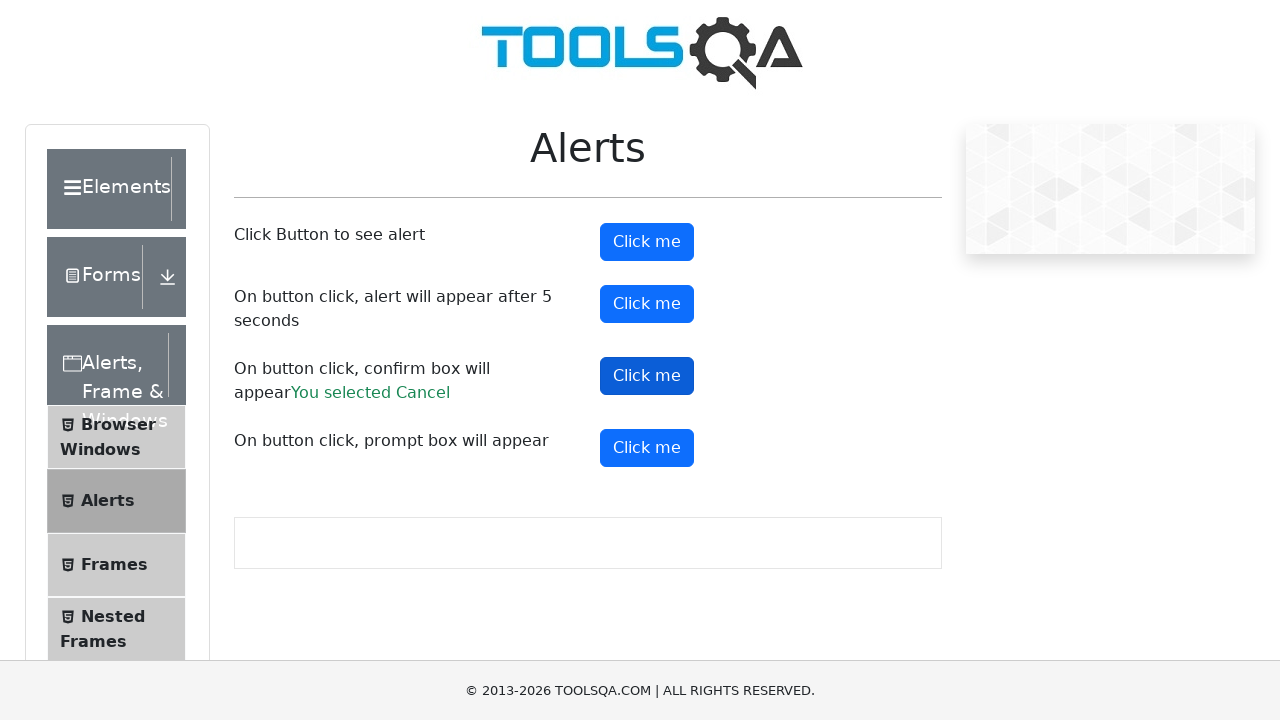